Tests JavaScript prompt alert by clicking button, entering text, and accepting the prompt

Starting URL: https://v1.training-support.net/selenium/javascript-alerts

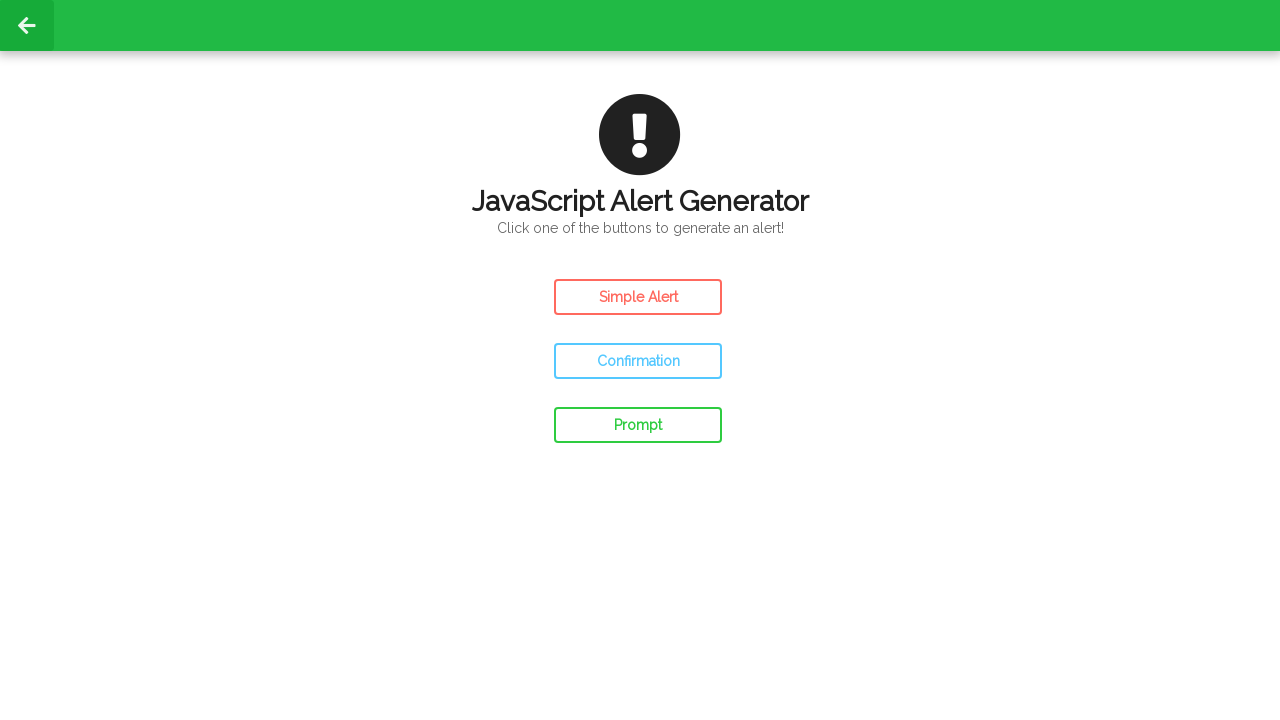

Set up dialog handler to accept prompts with 'Ok'
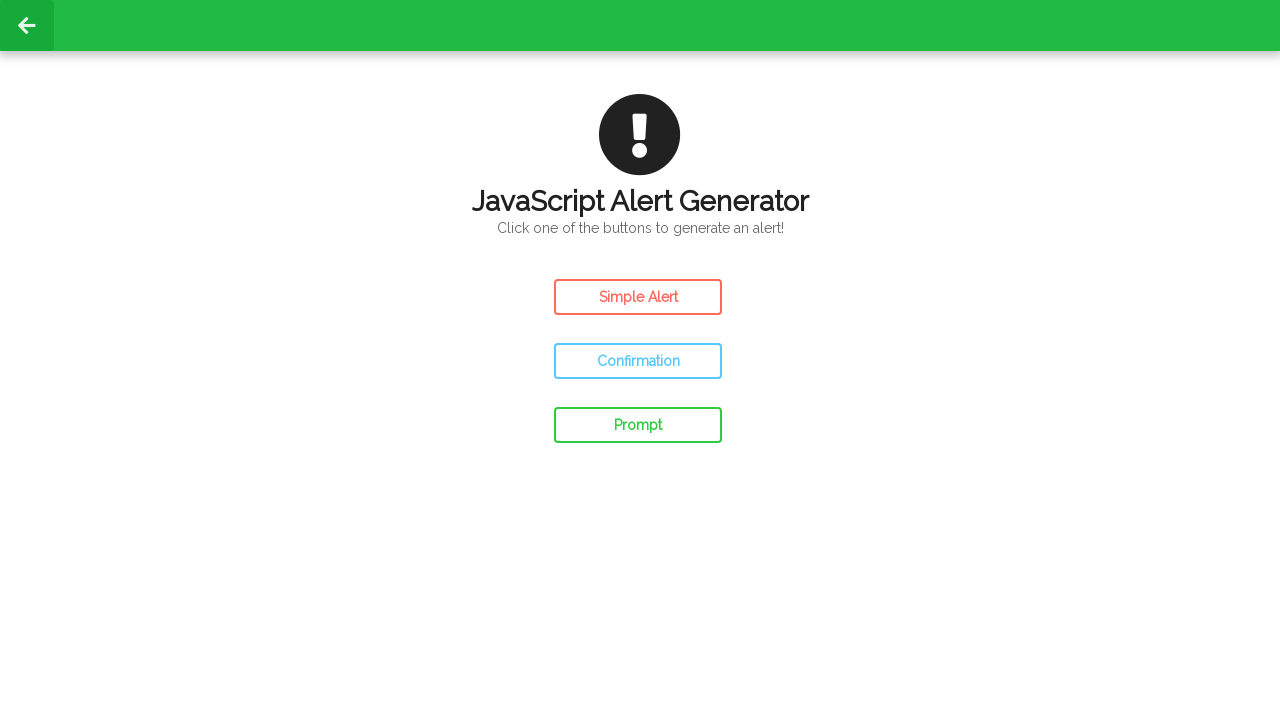

Clicked prompt button to trigger JavaScript prompt alert at (638, 425) on #prompt
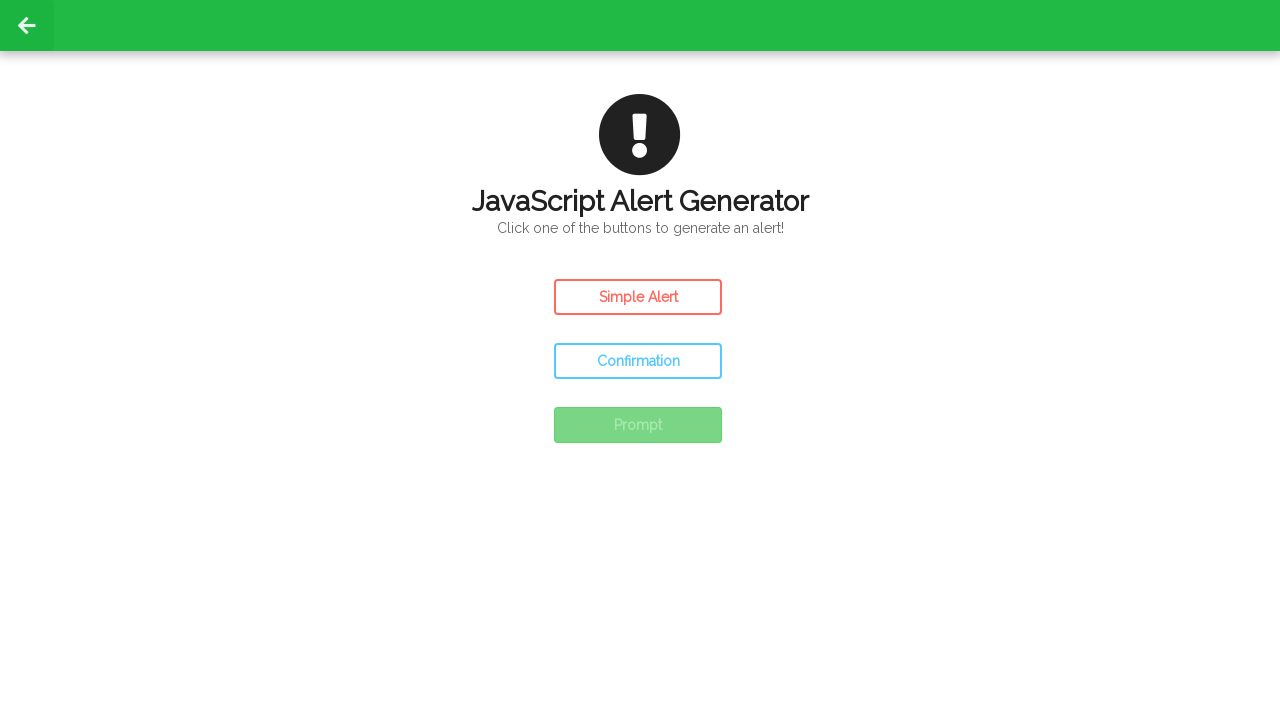

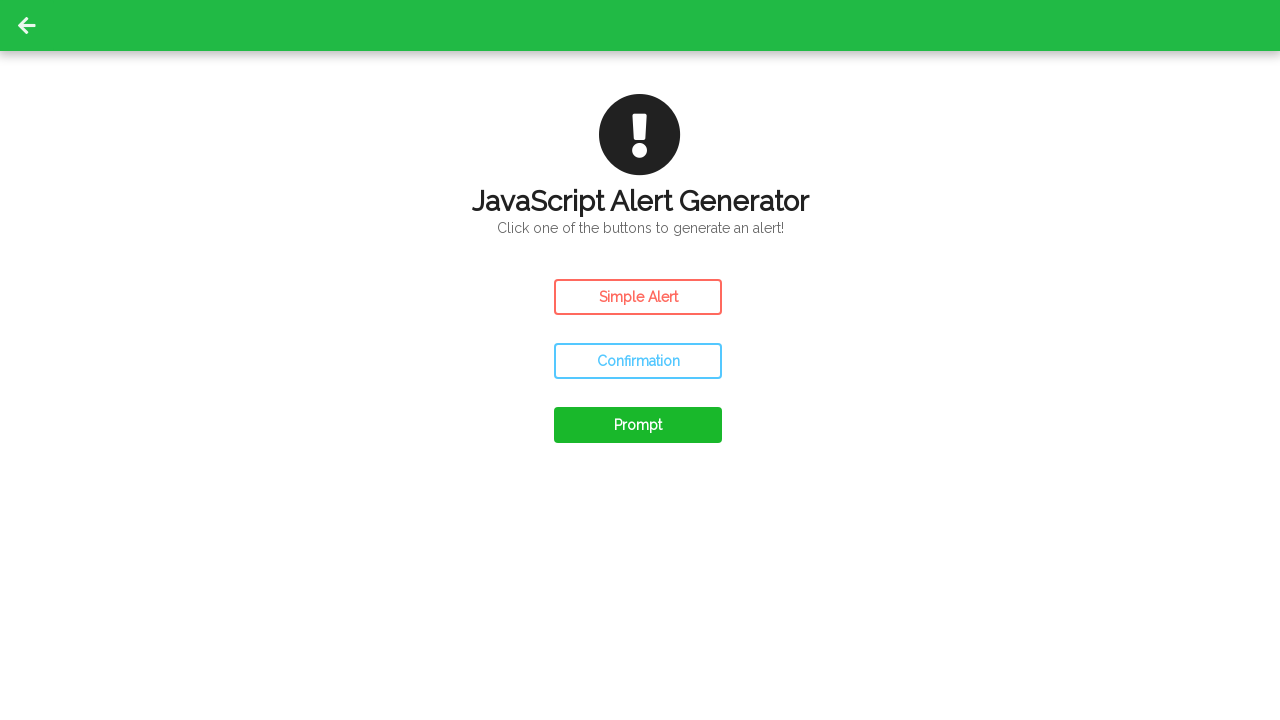